Tests search functionality on the Danube webshop by entering search terms in the input field and clicking the search button

Starting URL: https://danube-webshop.herokuapp.com/

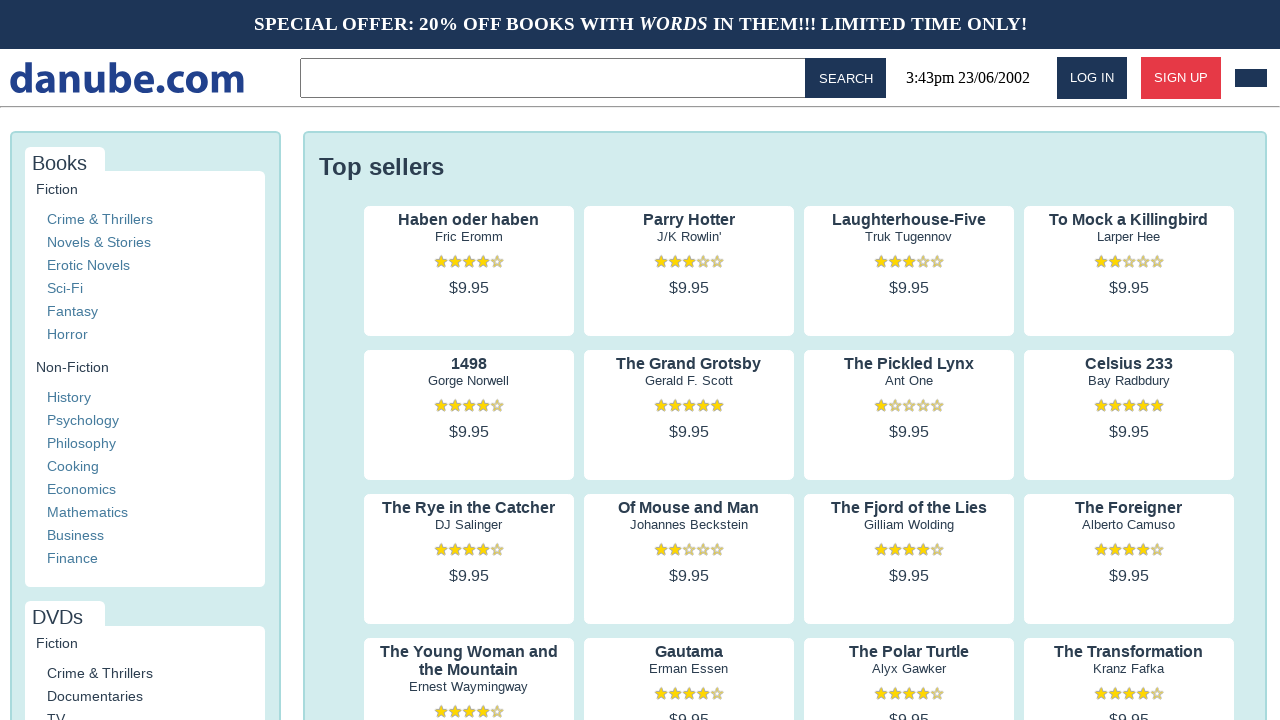

Filled search input field with 'programming books' on input
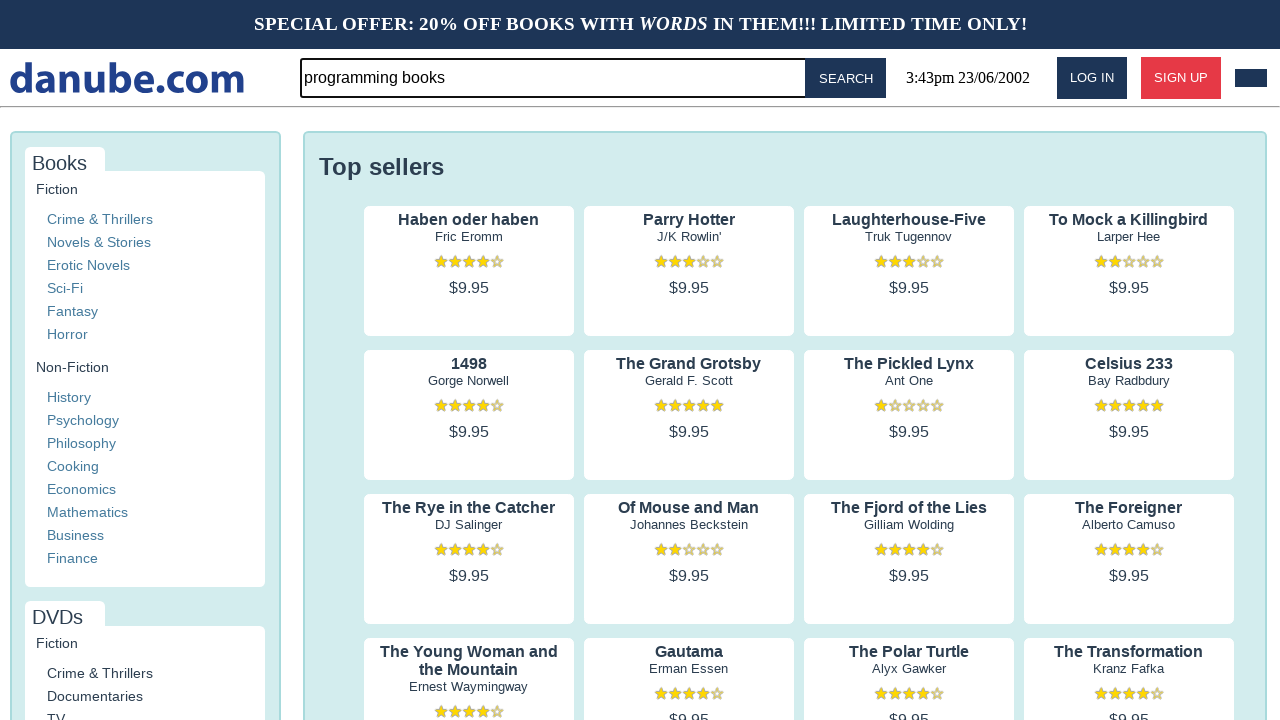

Clicked search button to execute search at (846, 78) on button
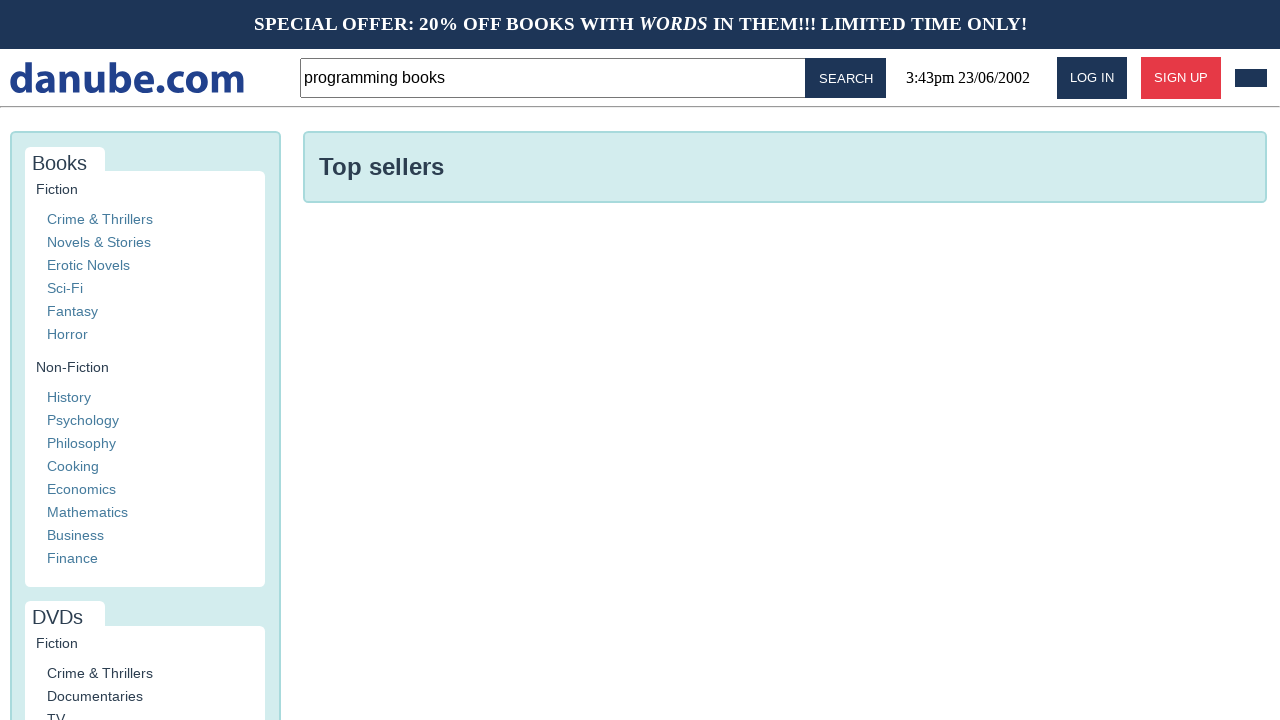

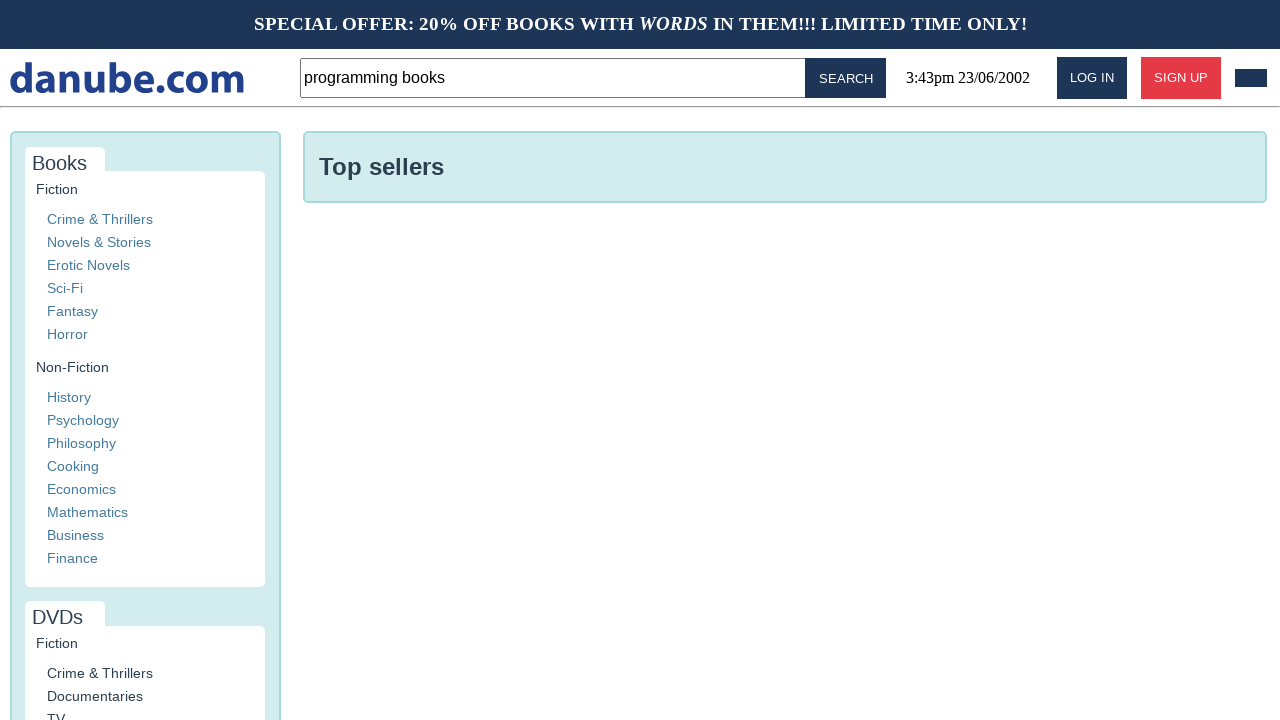